Tests a wait functionality by clicking a verify button and checking for a success message

Starting URL: http://suninjuly.github.io/wait1.html

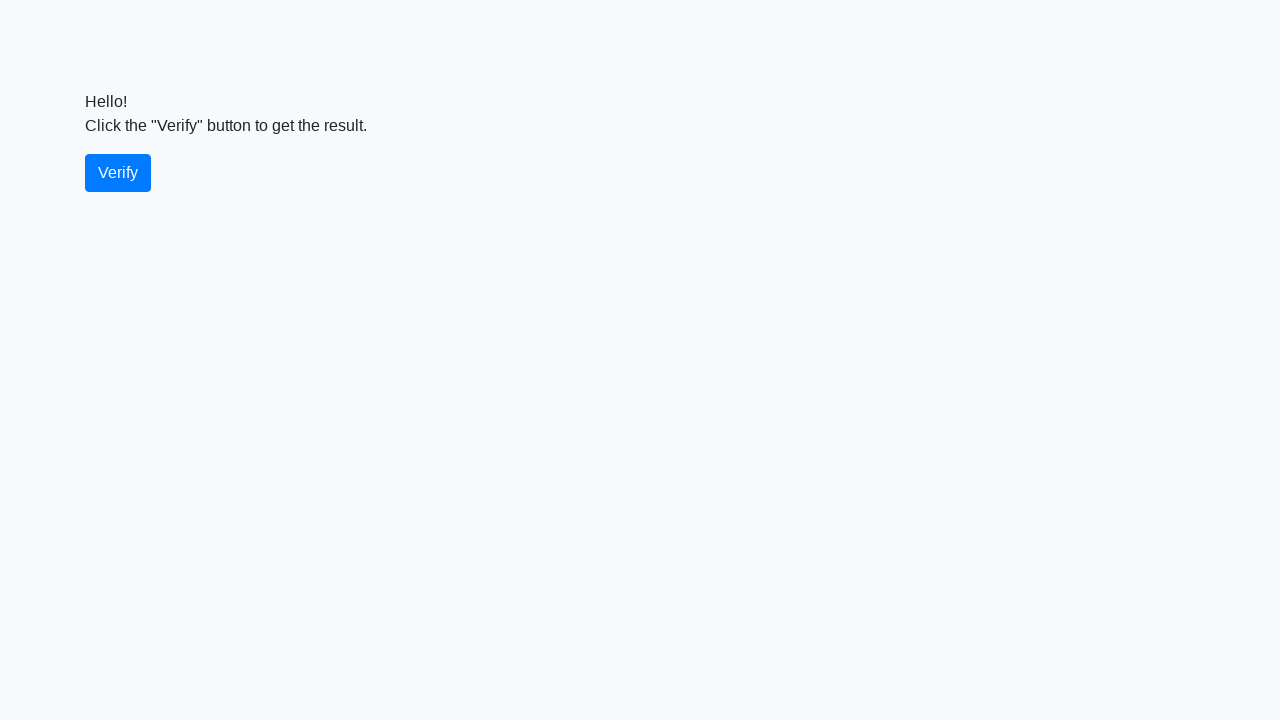

Clicked the verify button at (118, 173) on #verify
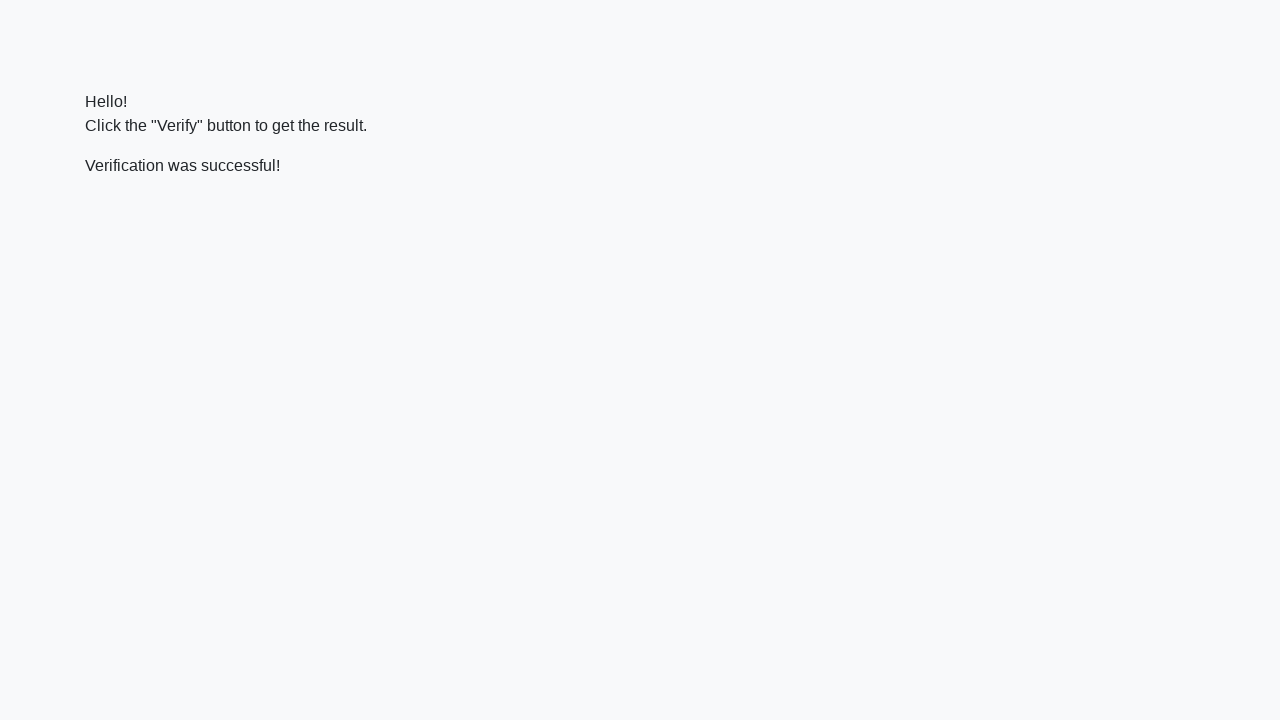

Success message appeared after clicking verify
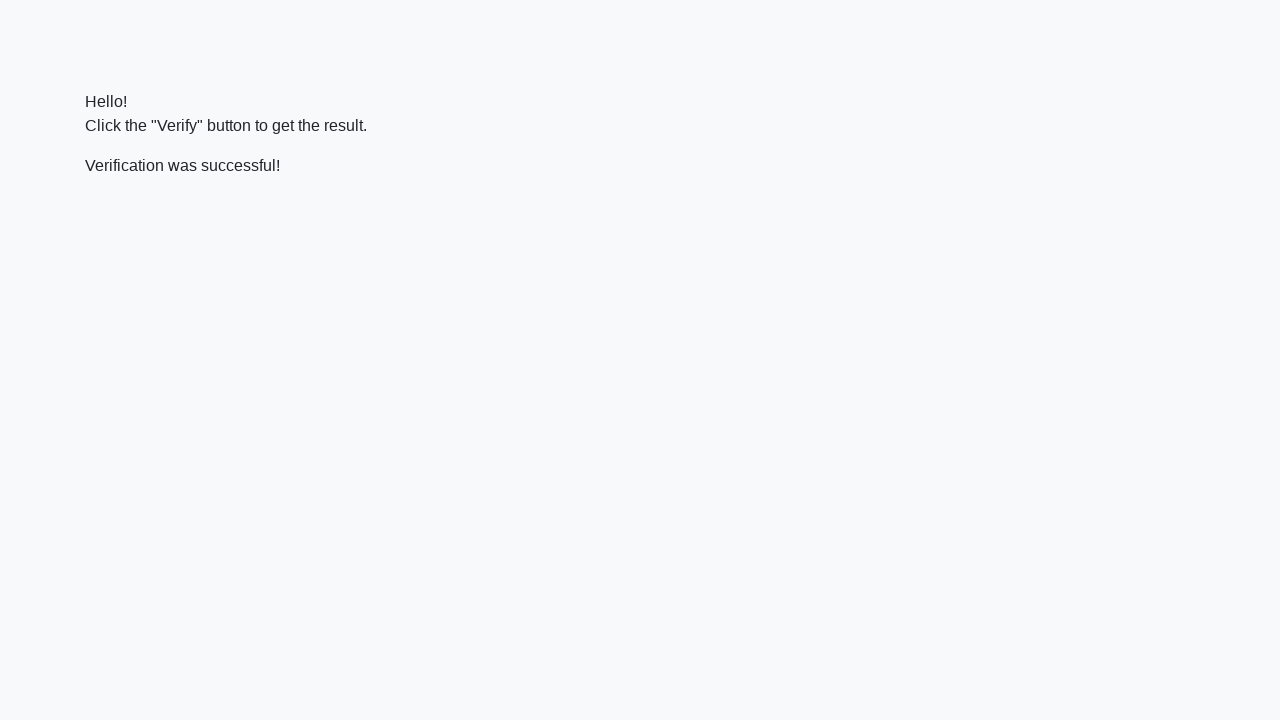

Verified that success message contains 'successful'
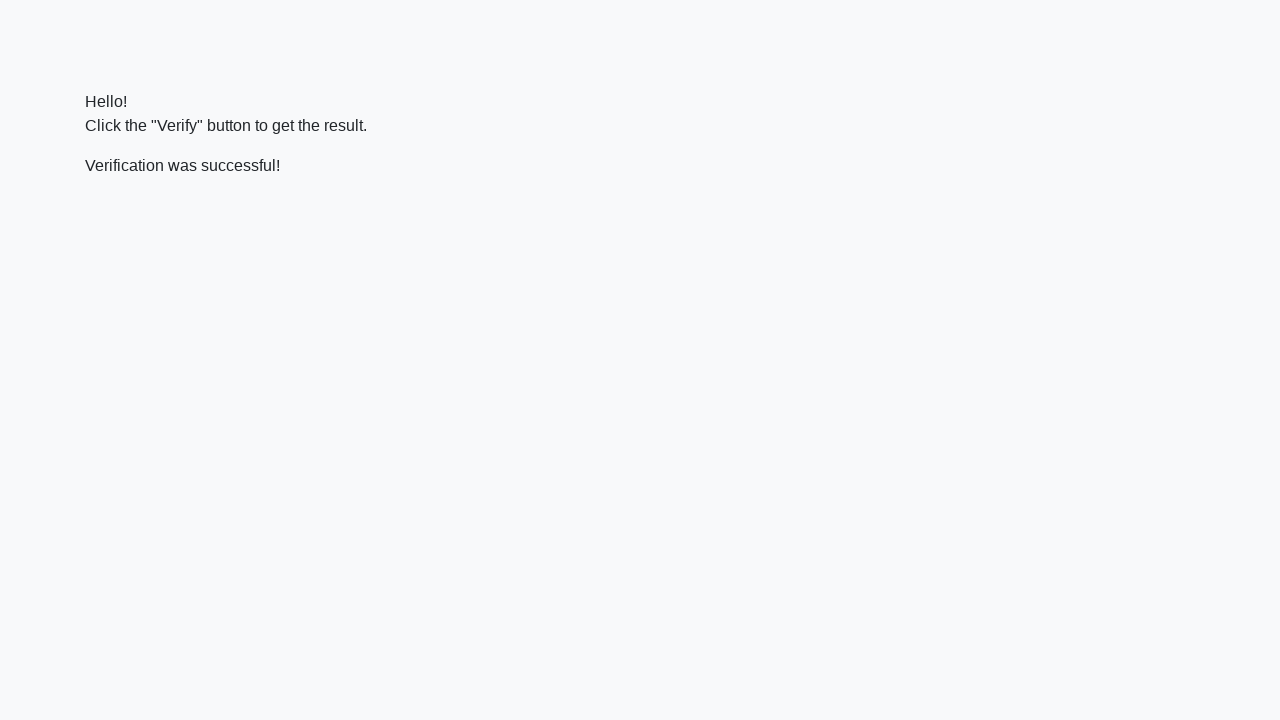

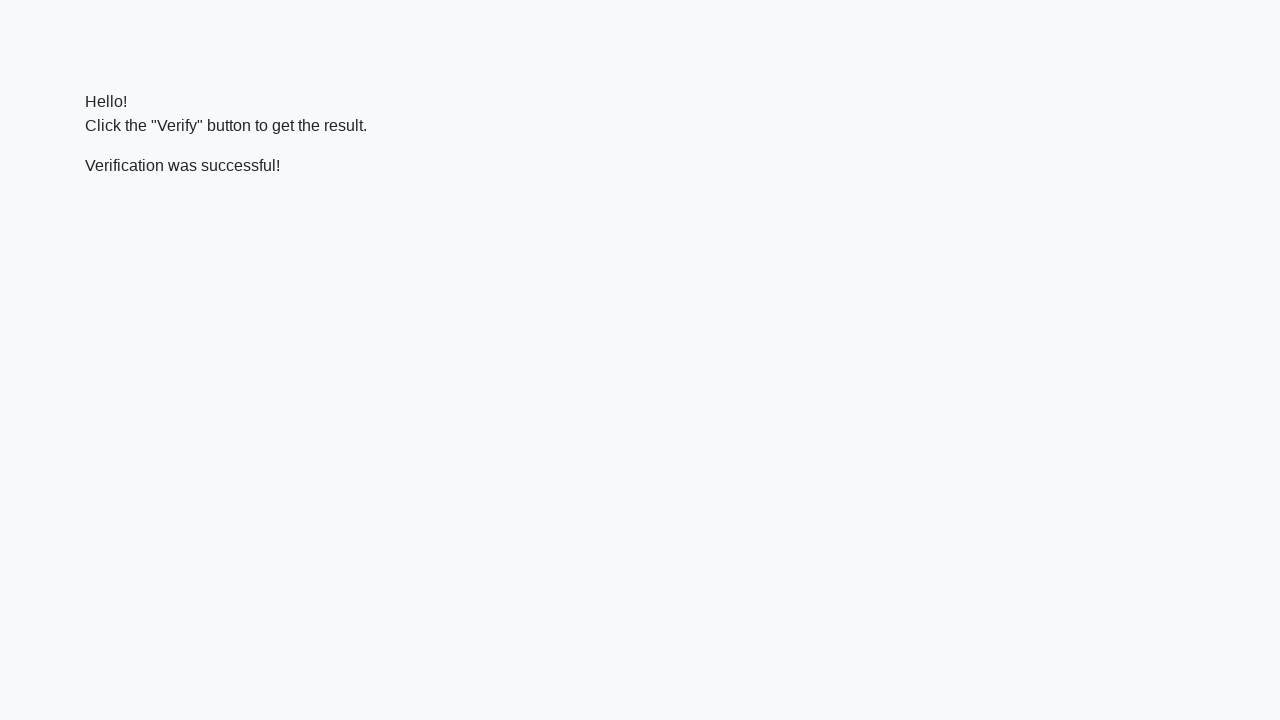